Tests a registration form by filling in first name, last name, and email fields, then submitting and verifying the success message.

Starting URL: http://suninjuly.github.io/registration1.html

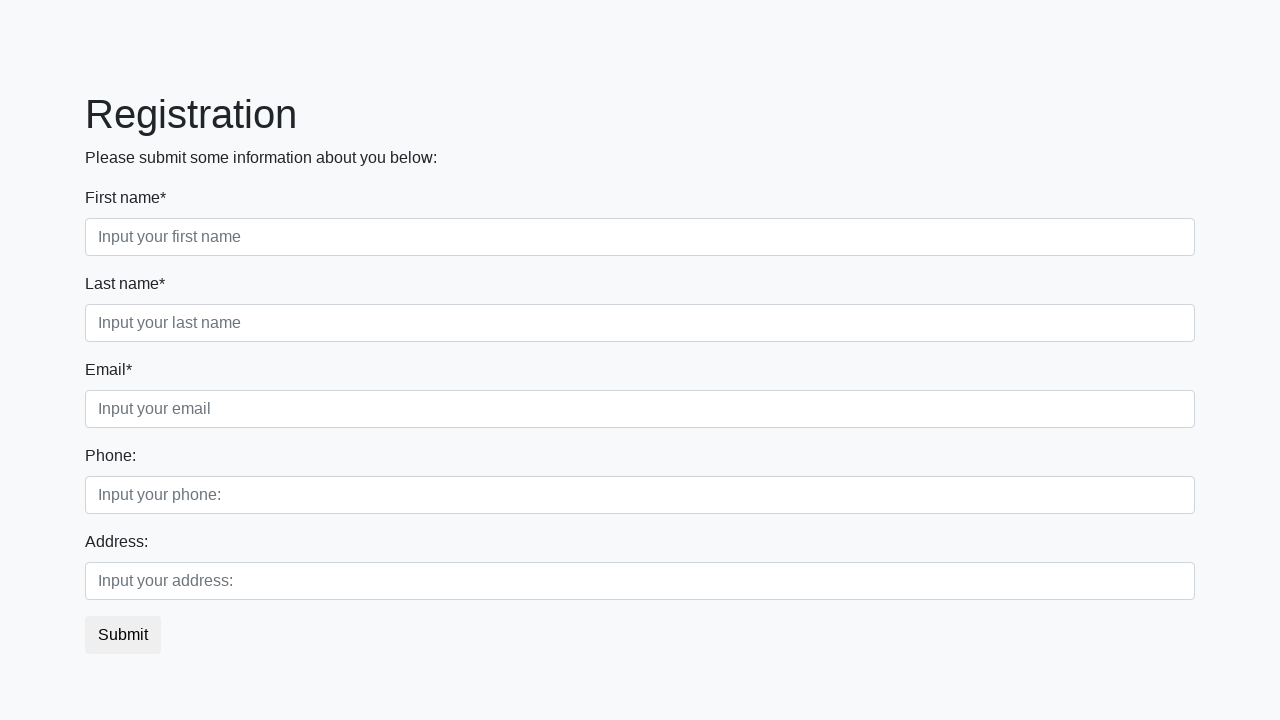

Filled first name field with 'Kesa' on .first_block .first
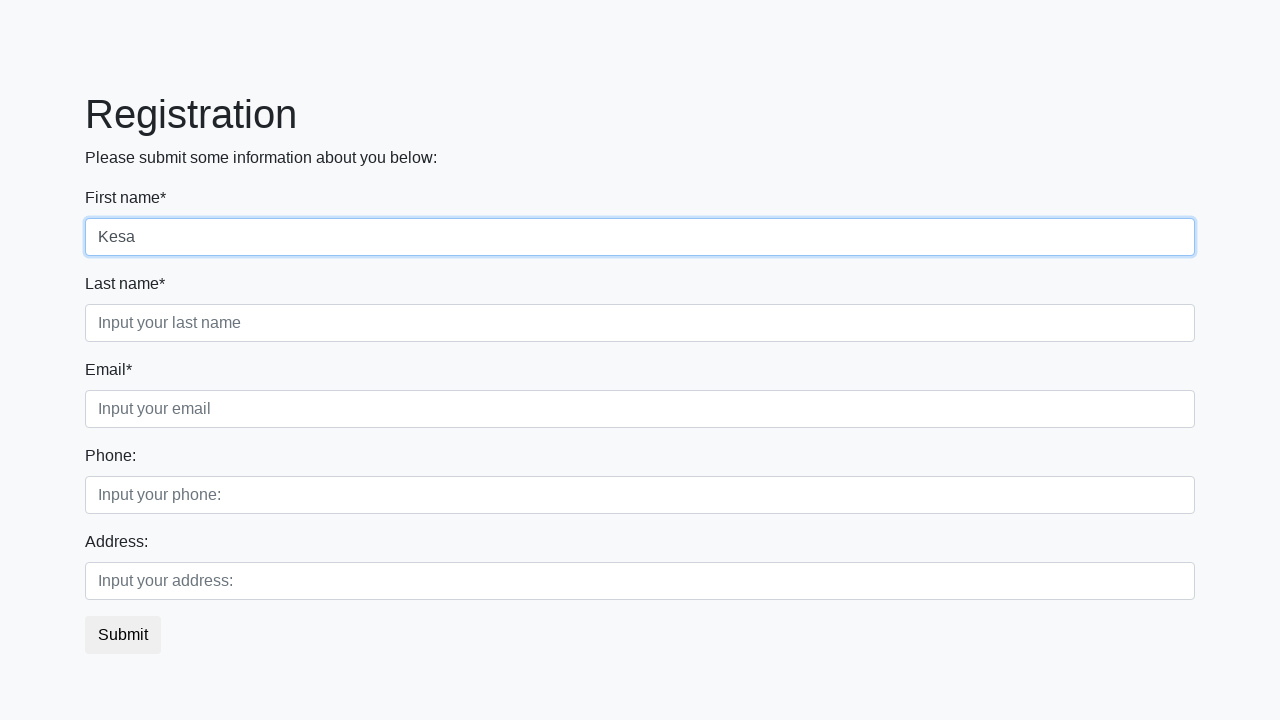

Filled last name field with 'Lisa' on .first_block .second
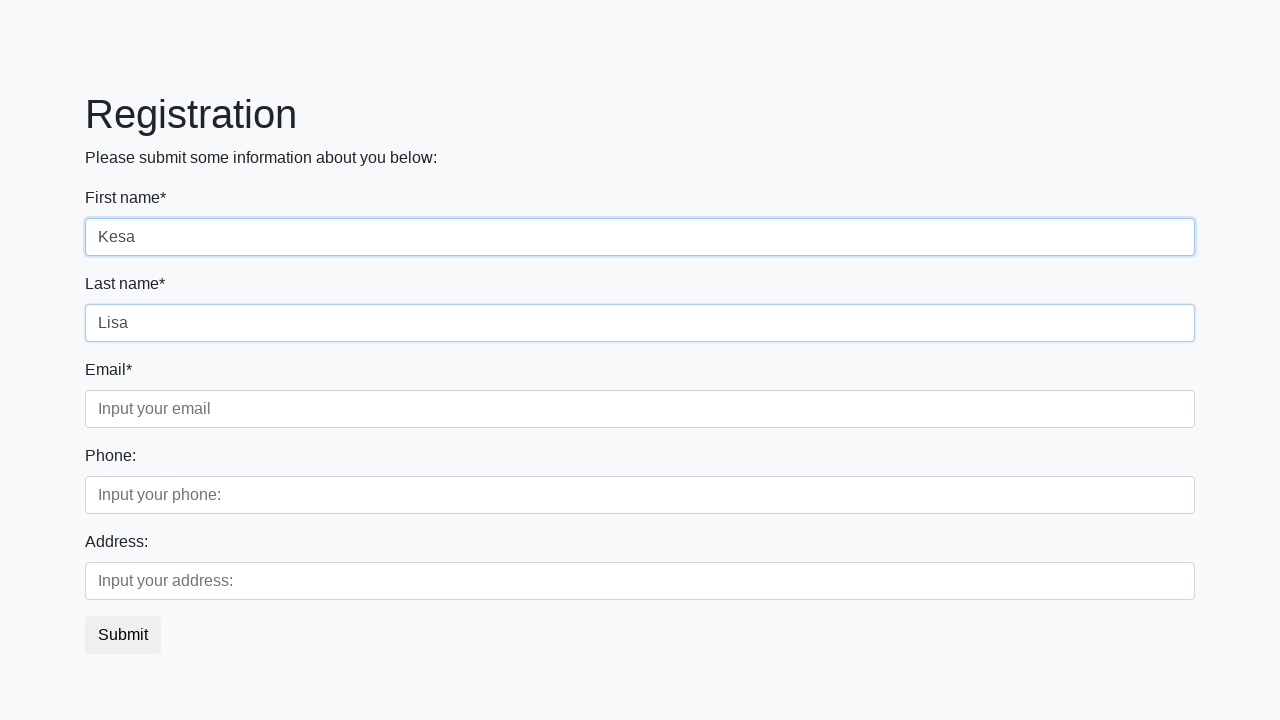

Filled email field with 'KL@google.com' on .third_class .third
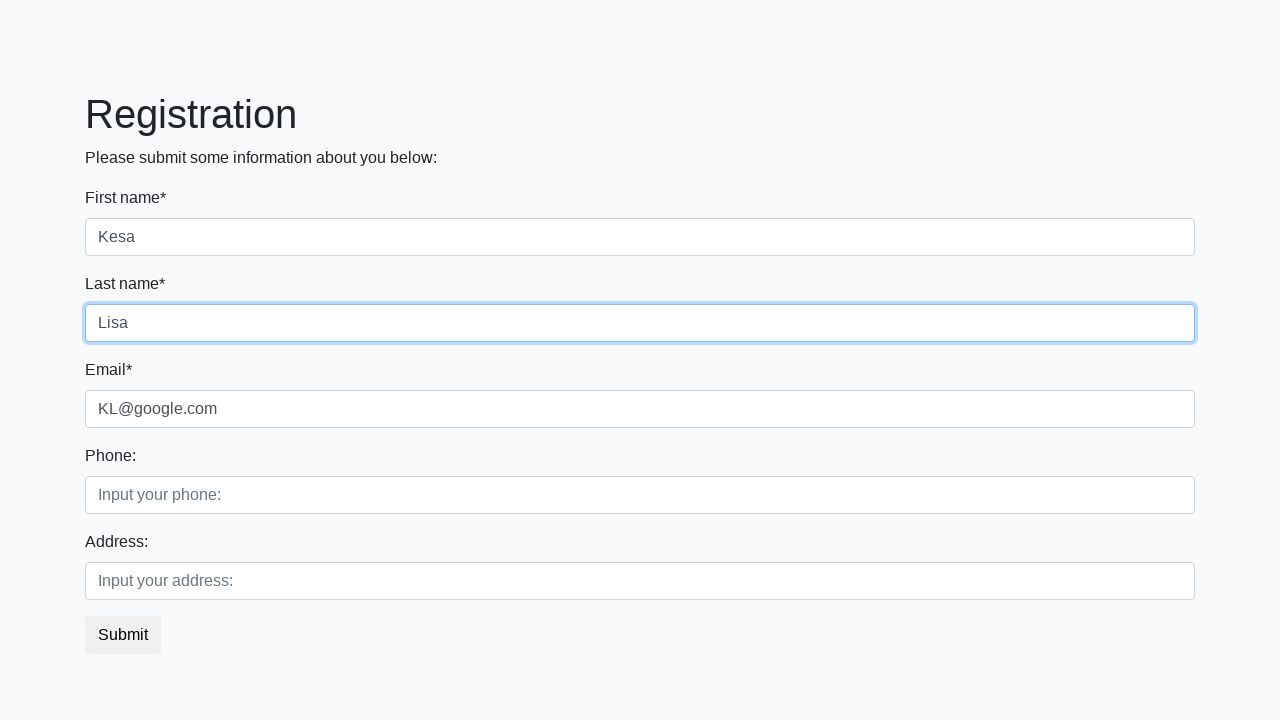

Clicked submit button at (123, 635) on button.btn
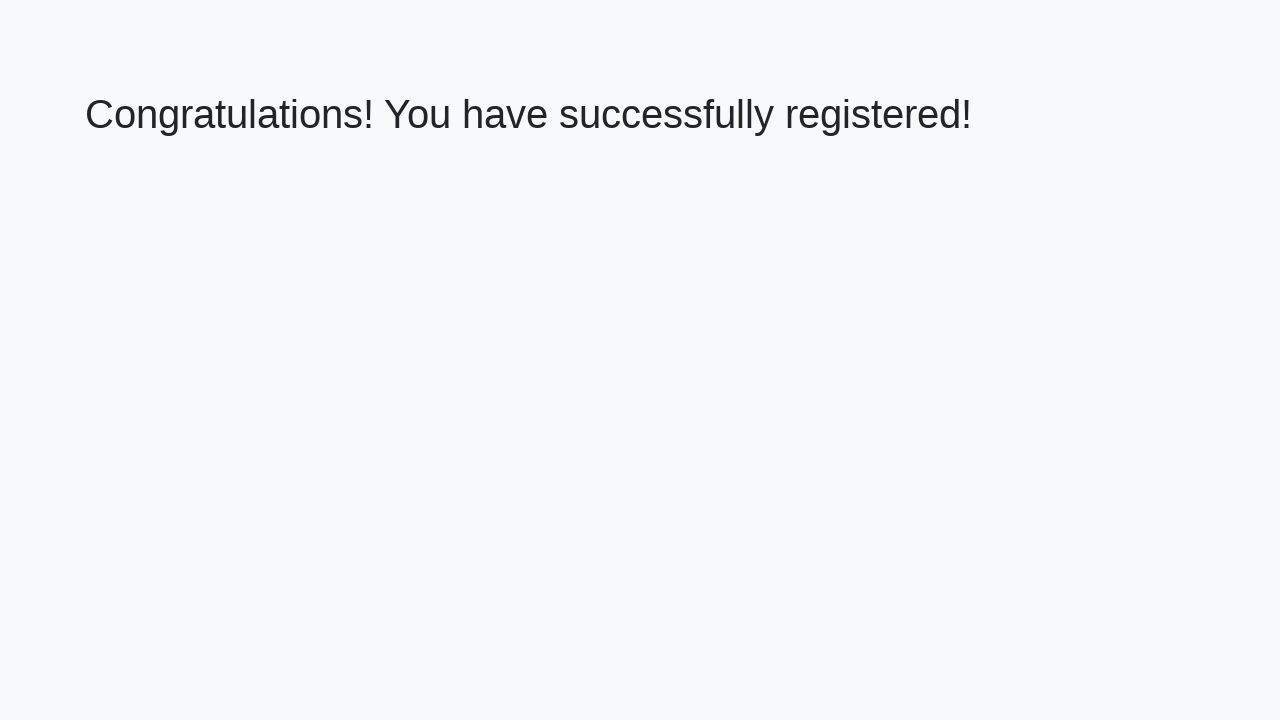

Success message heading loaded
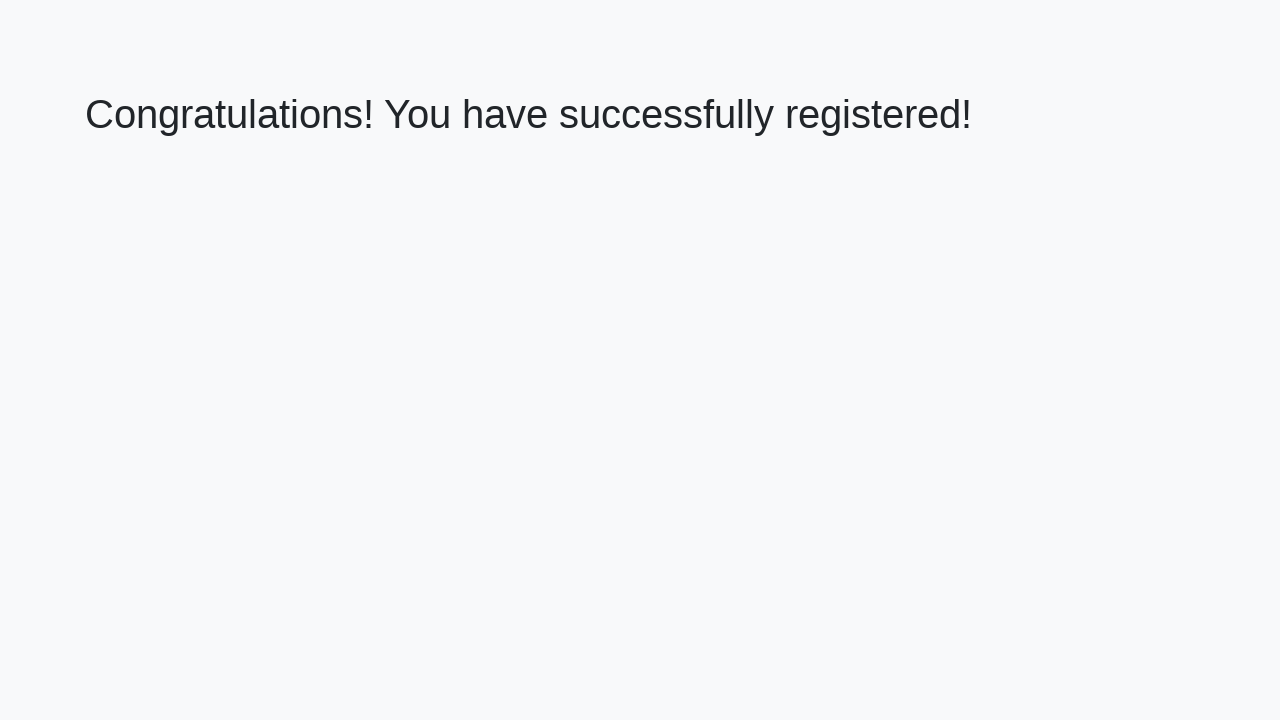

Retrieved success message text
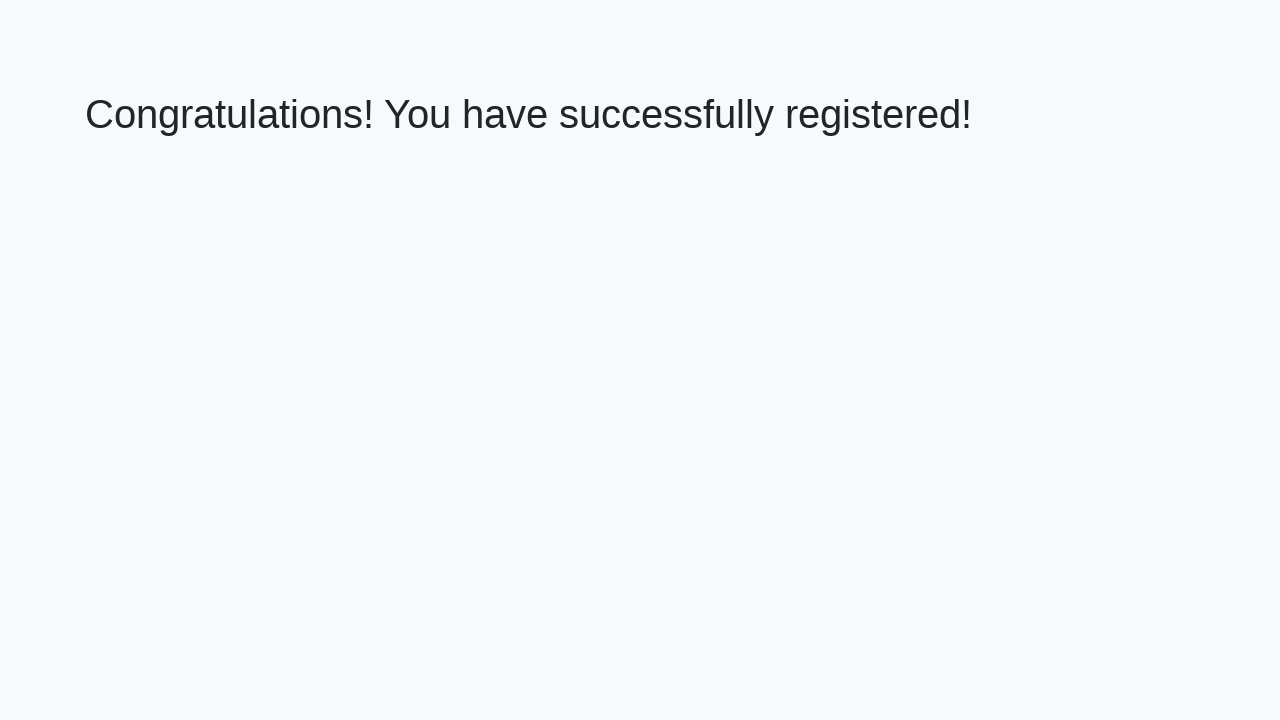

Verified success message: 'Congratulations! You have successfully registered!'
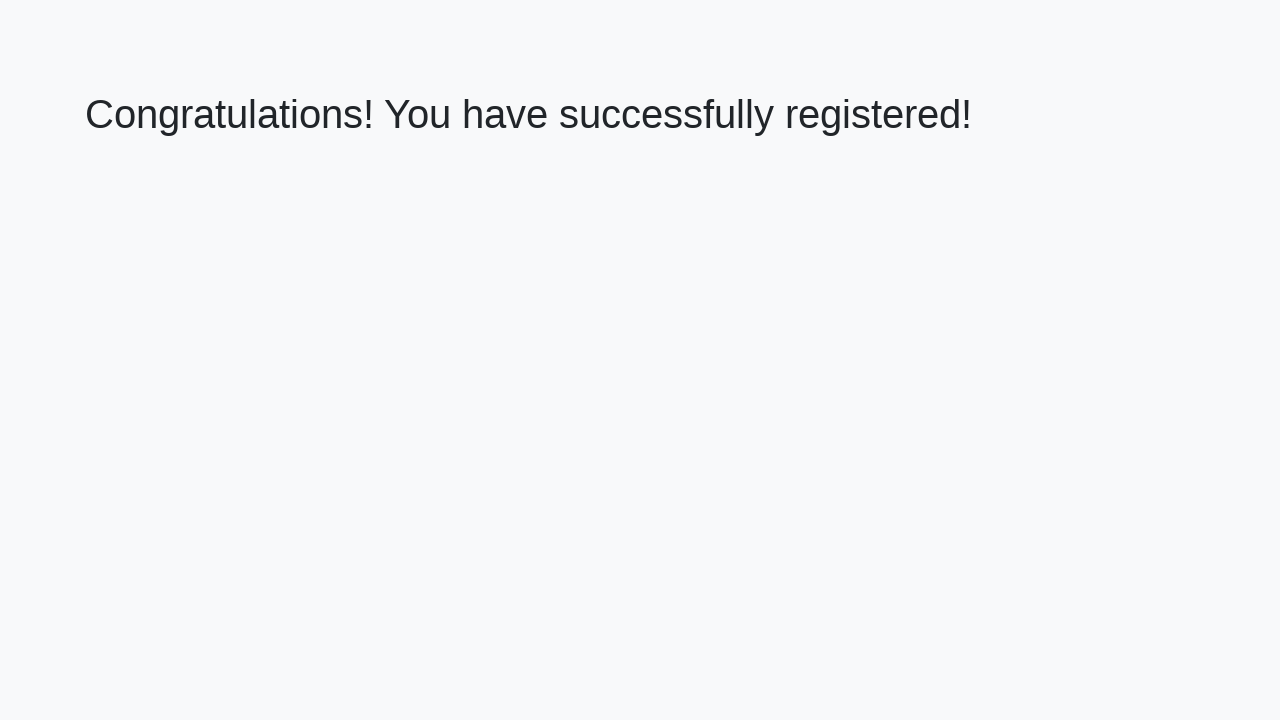

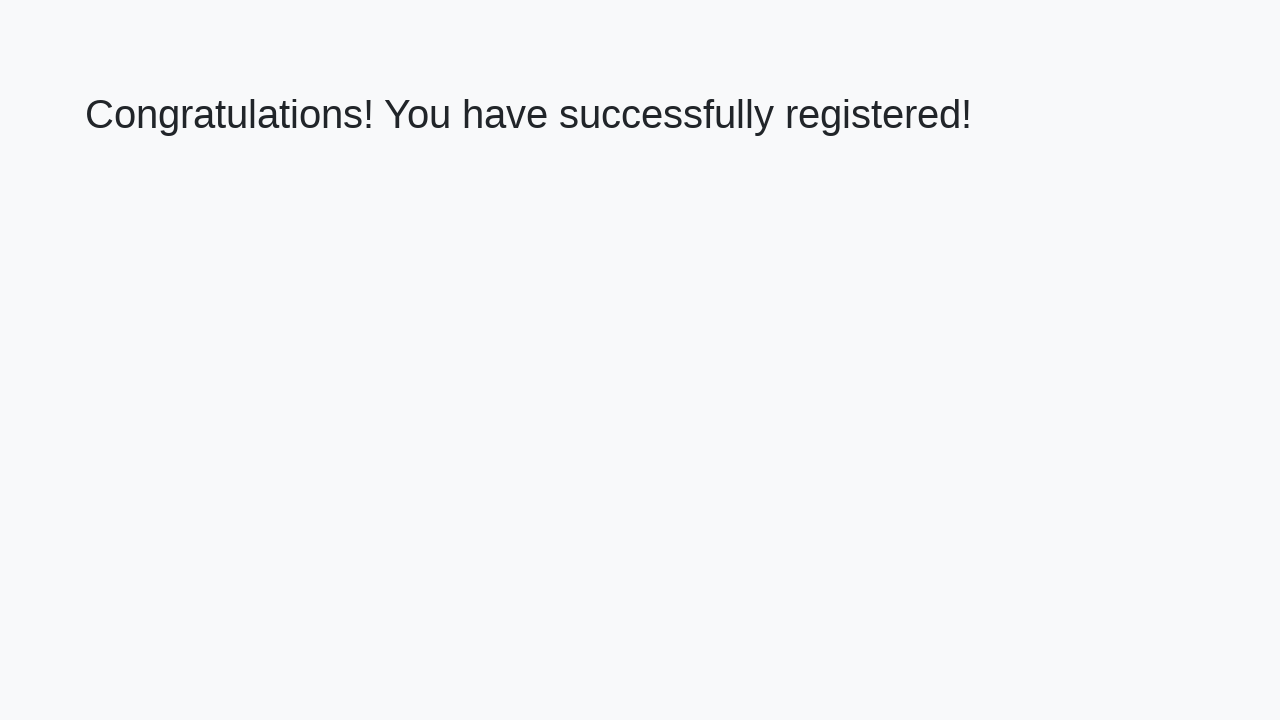